Tests Python.org search functionality by entering "pycon" in the search box and submitting the search

Starting URL: http://www.python.org

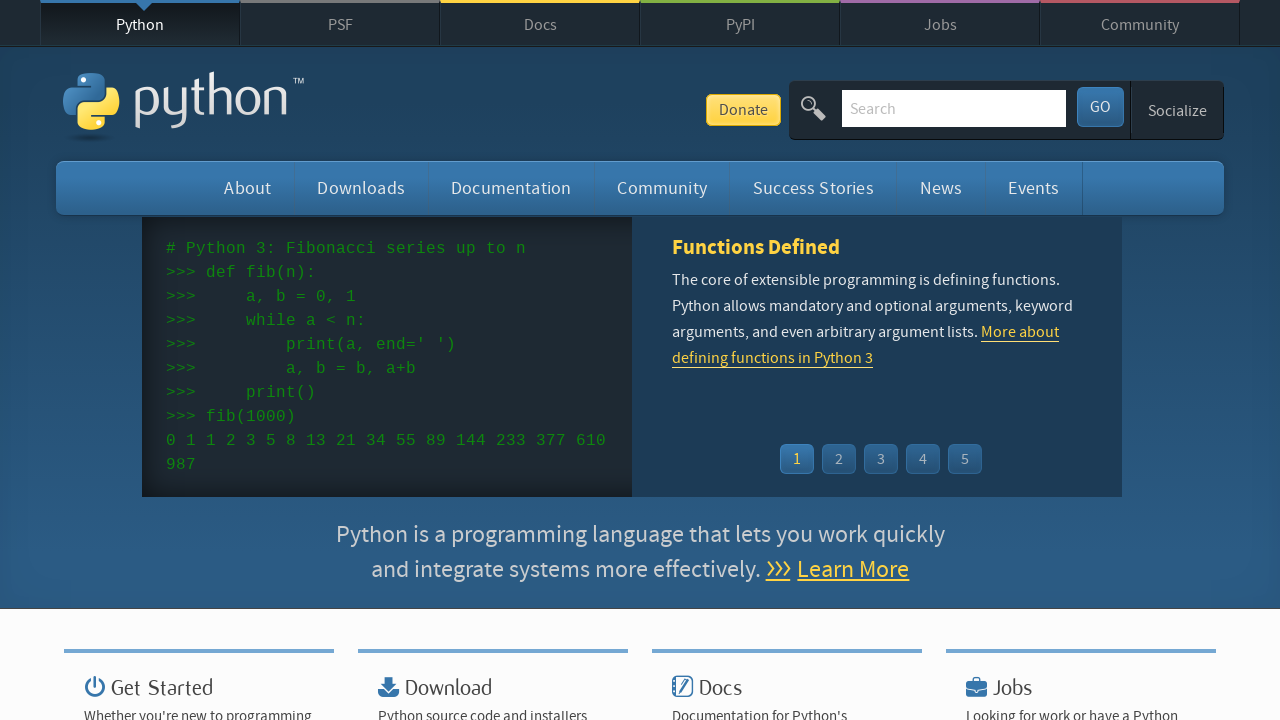

Verified page title contains 'Python'
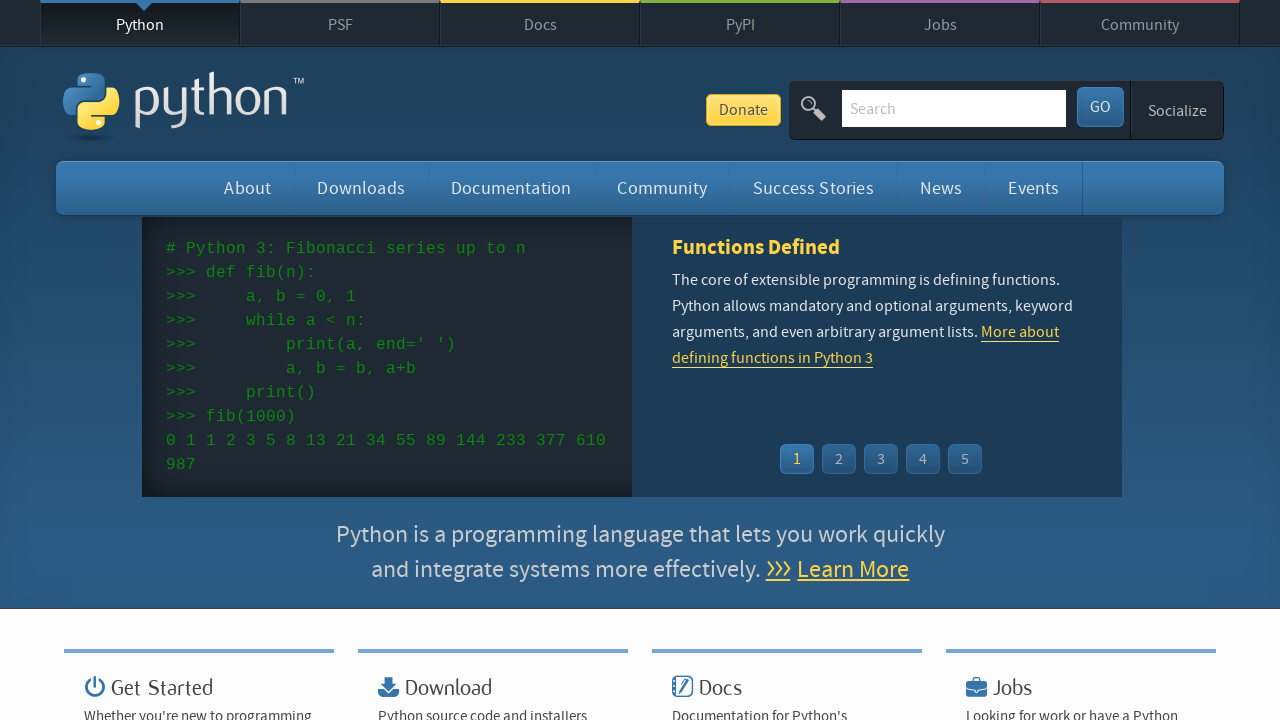

Entered 'pycon' in search box on input[name='q']
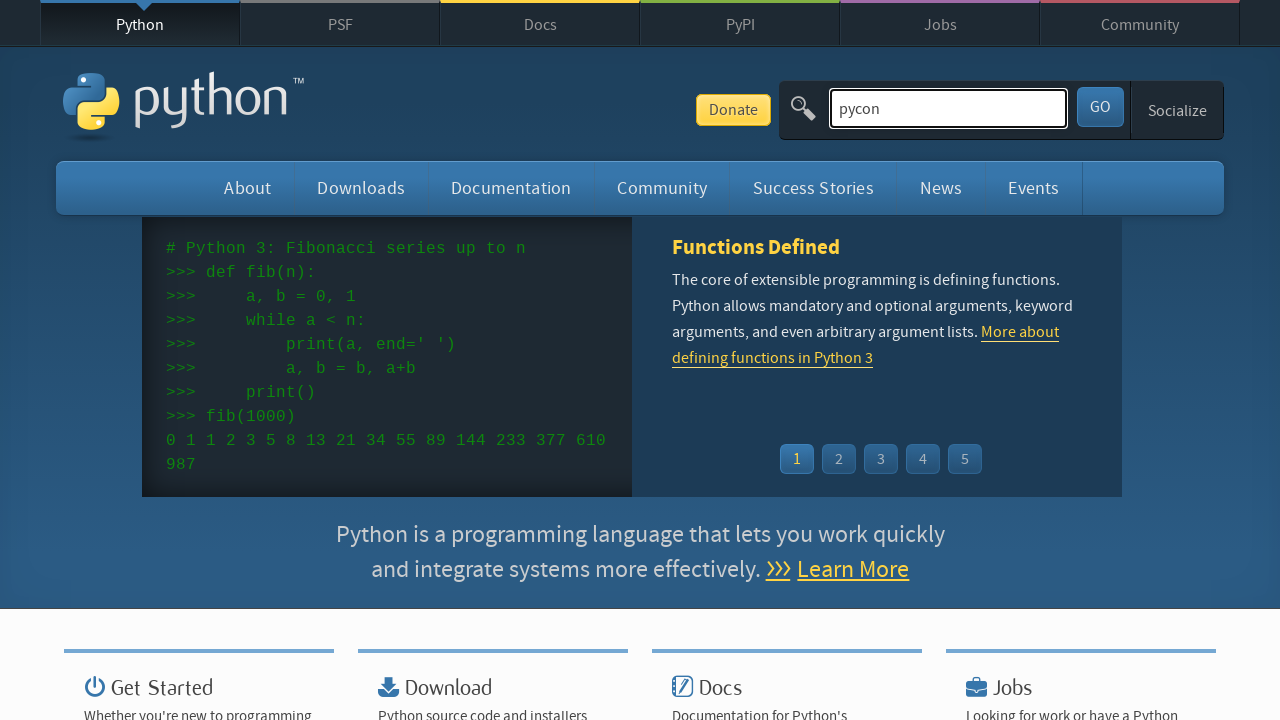

Submitted search by pressing Enter on input[name='q']
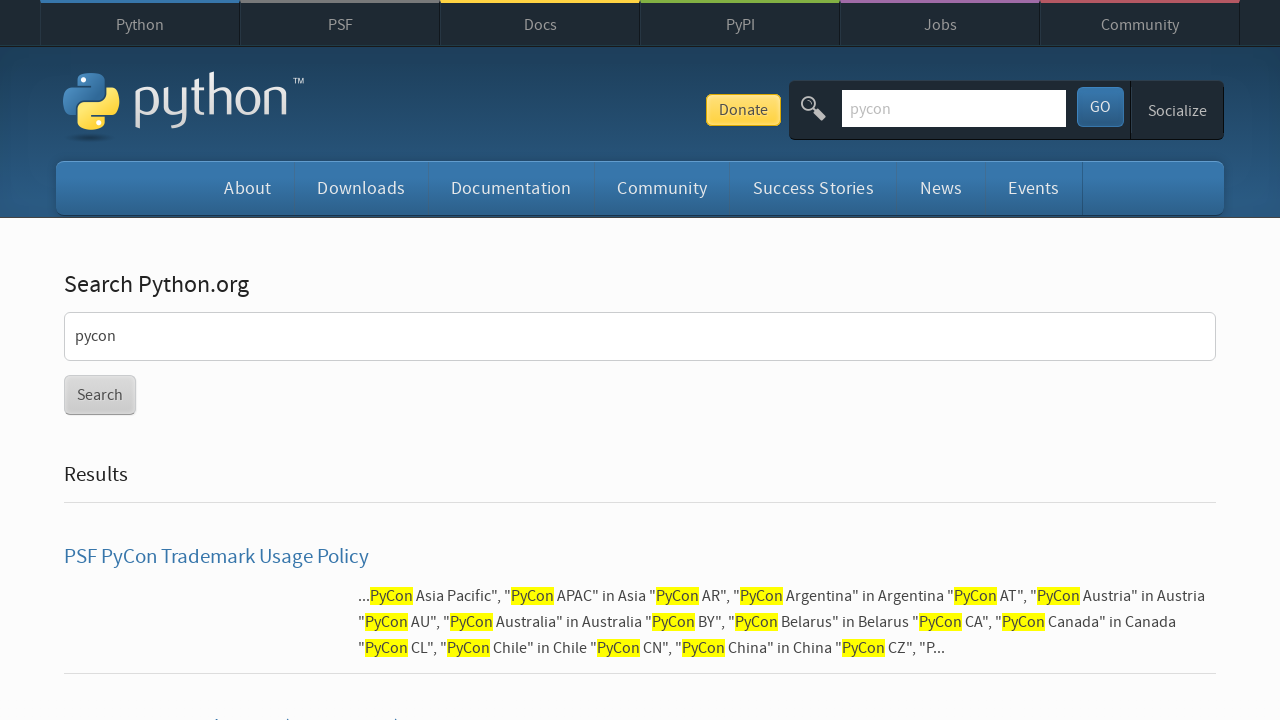

Search results page loaded
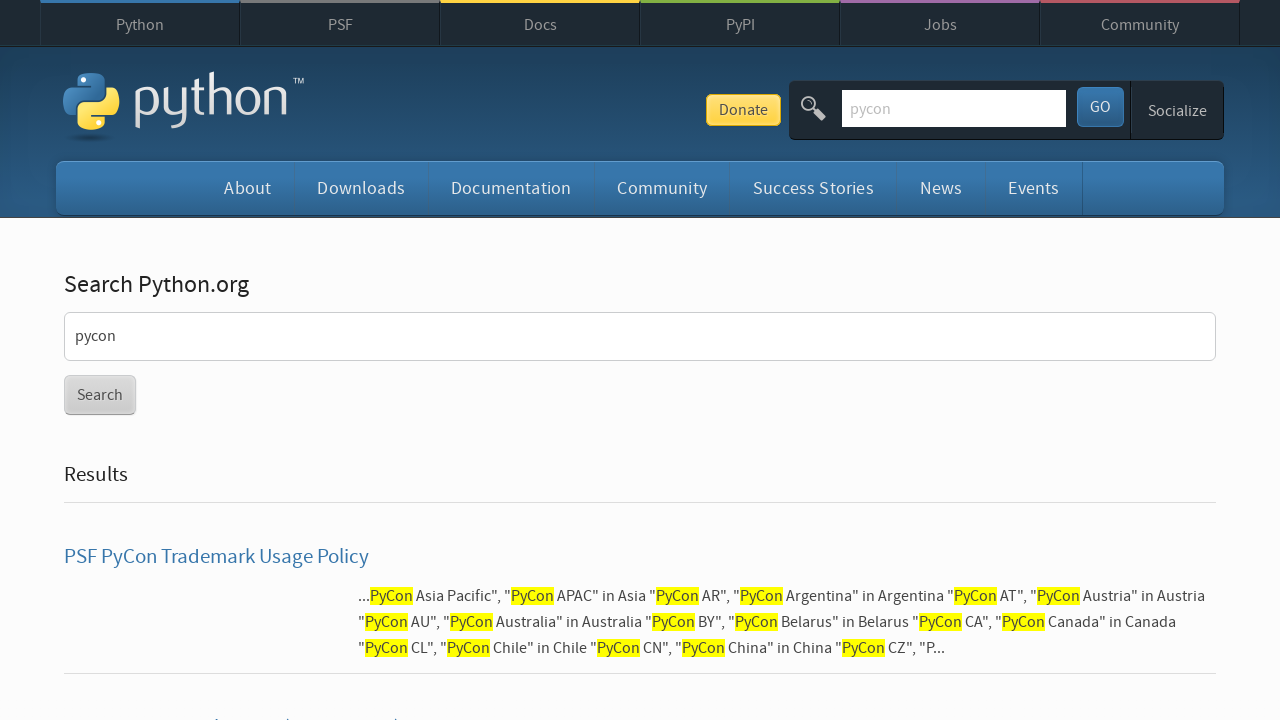

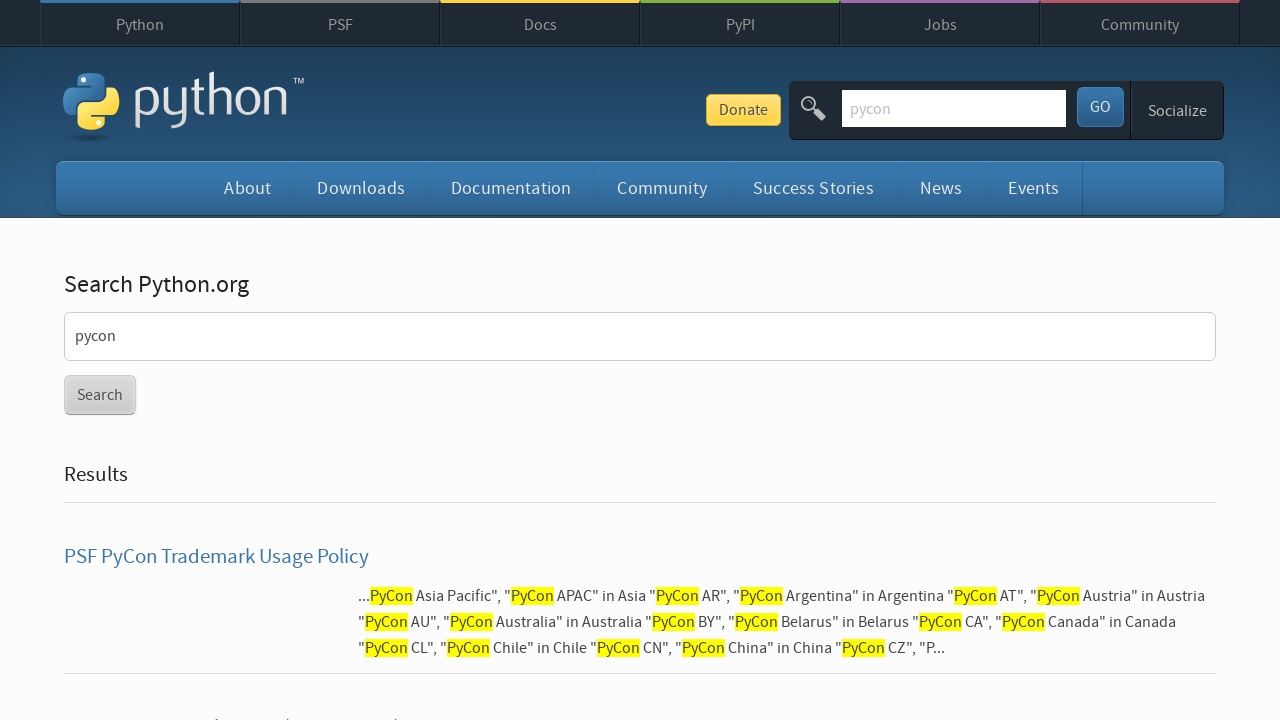